Tests hover functionality by moving the mouse over an image element to trigger hover effects

Starting URL: https://practice.cydeo.com/hovers

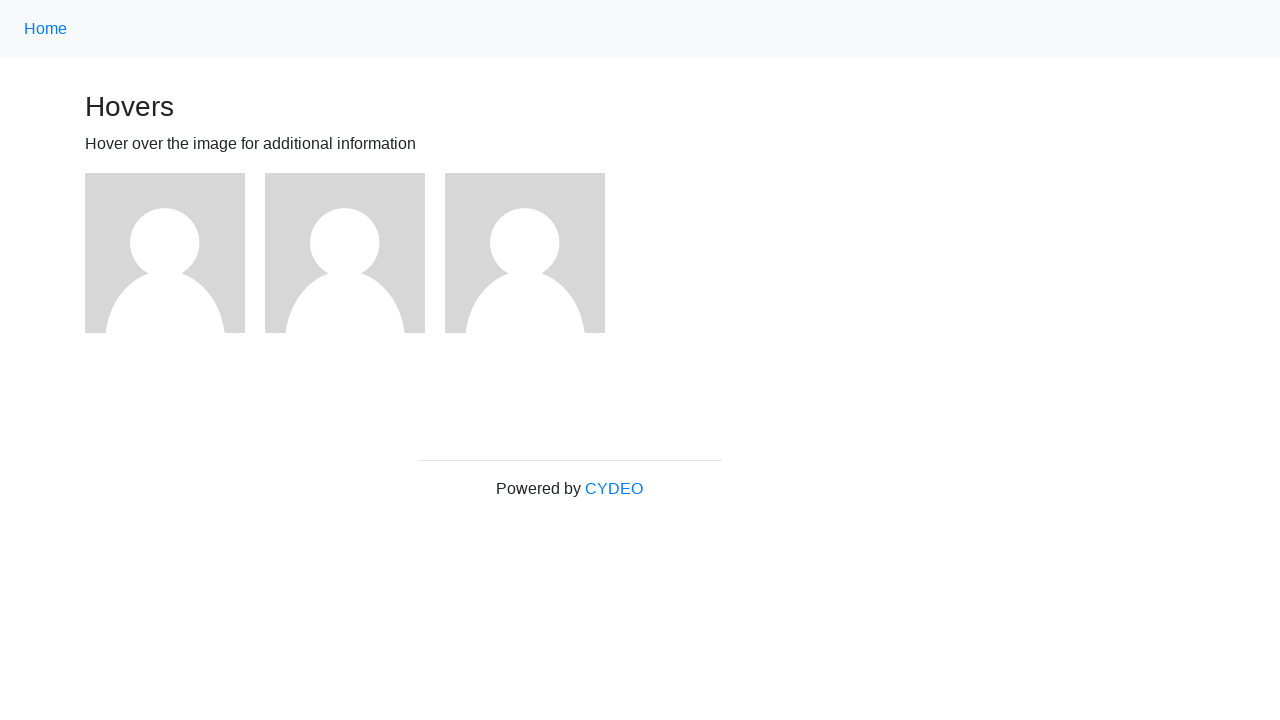

Located the first image element
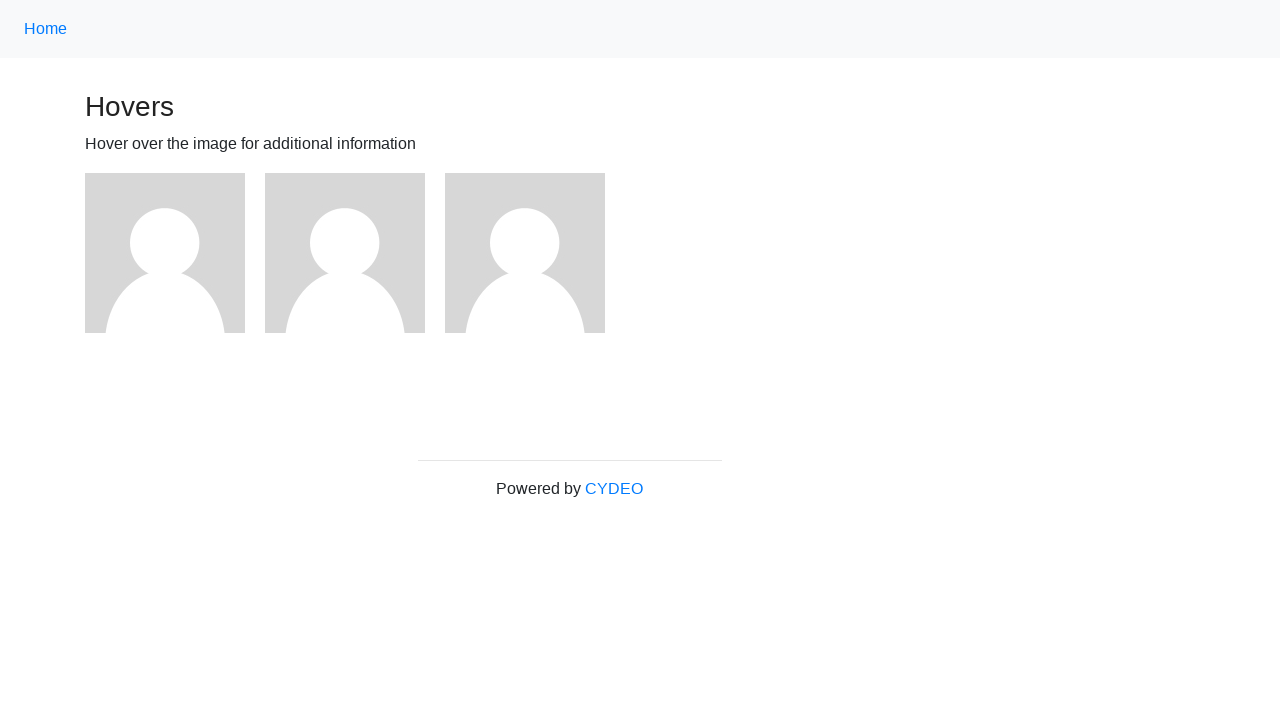

Hovered over the first image element to trigger hover effects at (165, 253) on (//img)[1]
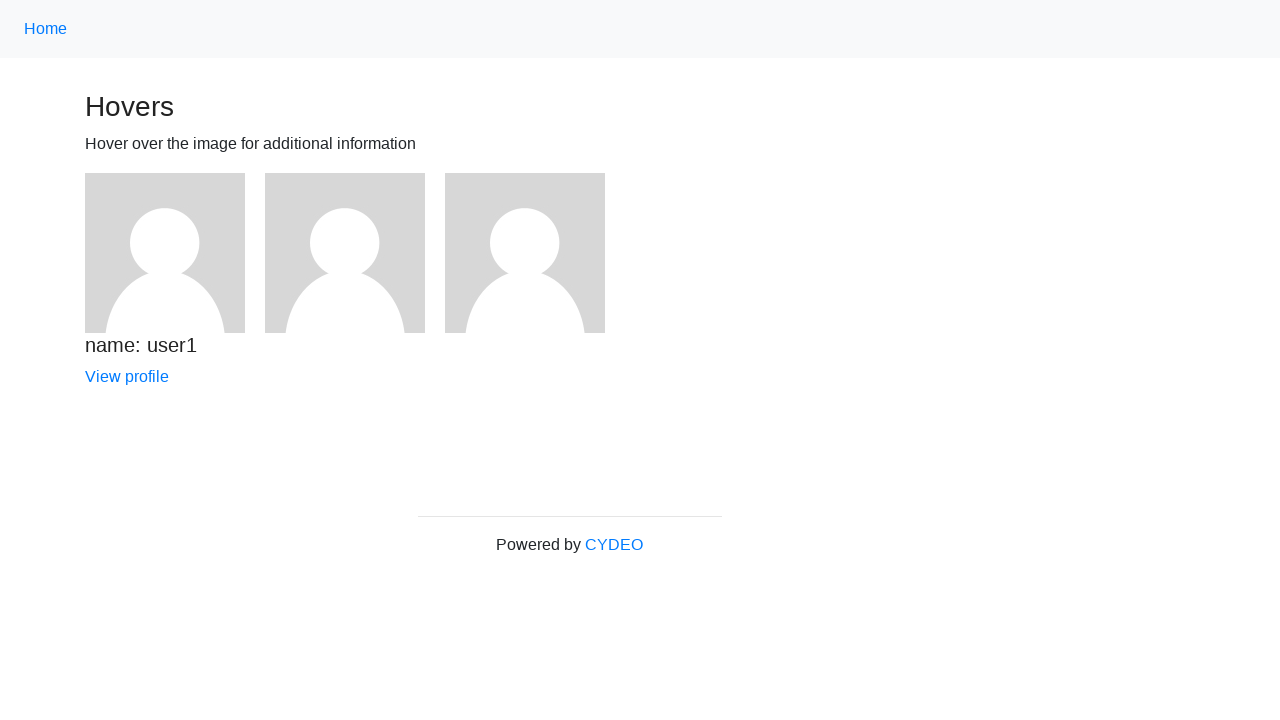

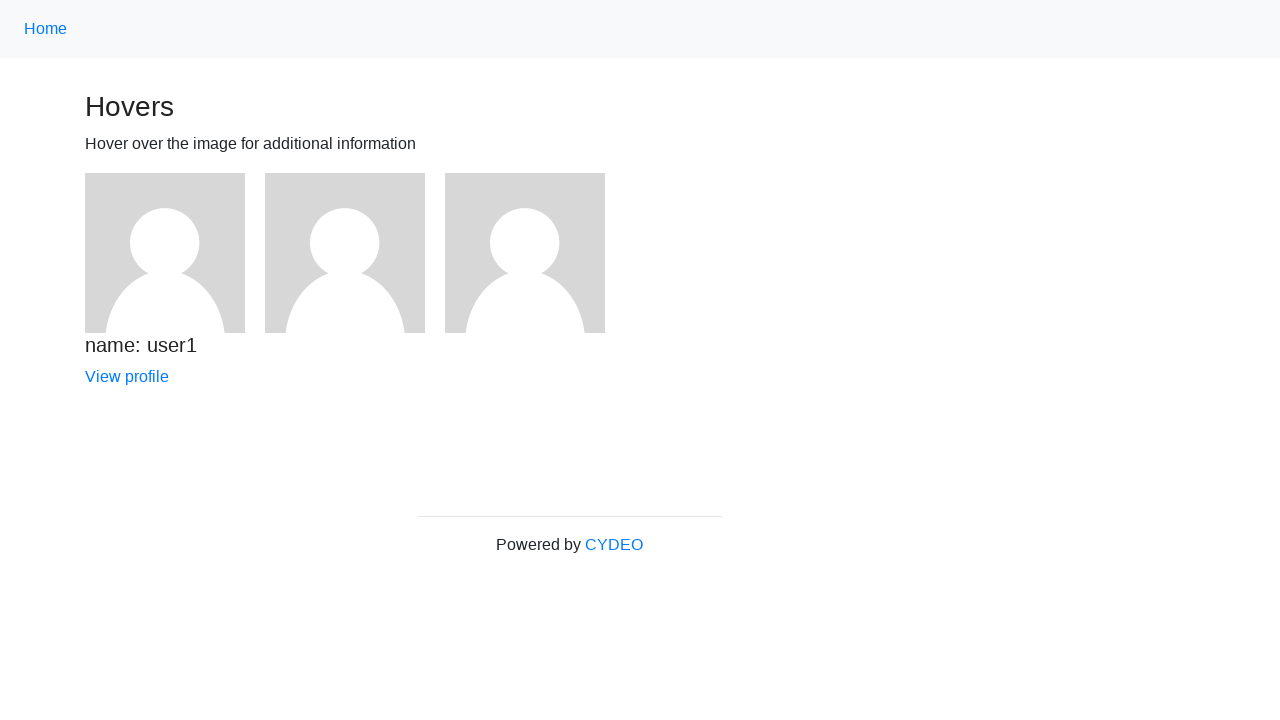